Tests dynamic content loading by clicking a button and waiting for hidden text to become visible

Starting URL: http://the-internet.herokuapp.com/dynamic_loading/1

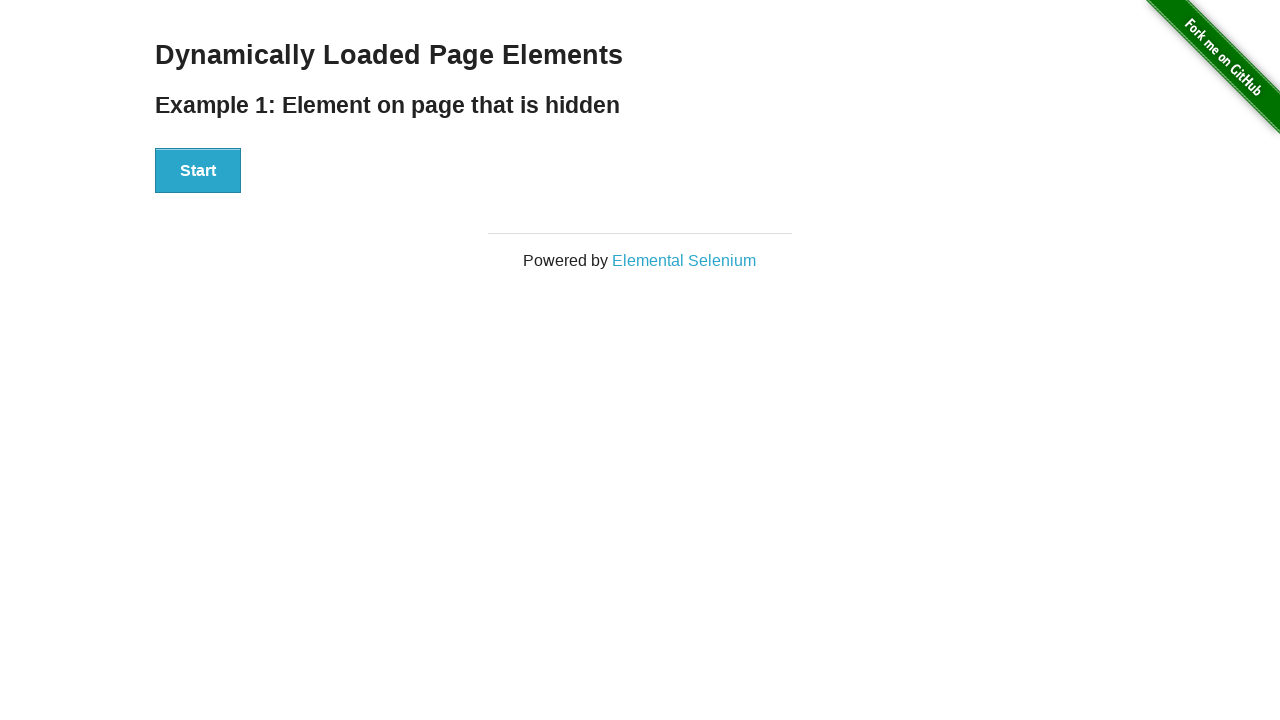

Clicked the start button to trigger dynamic loading at (198, 171) on xpath=//button
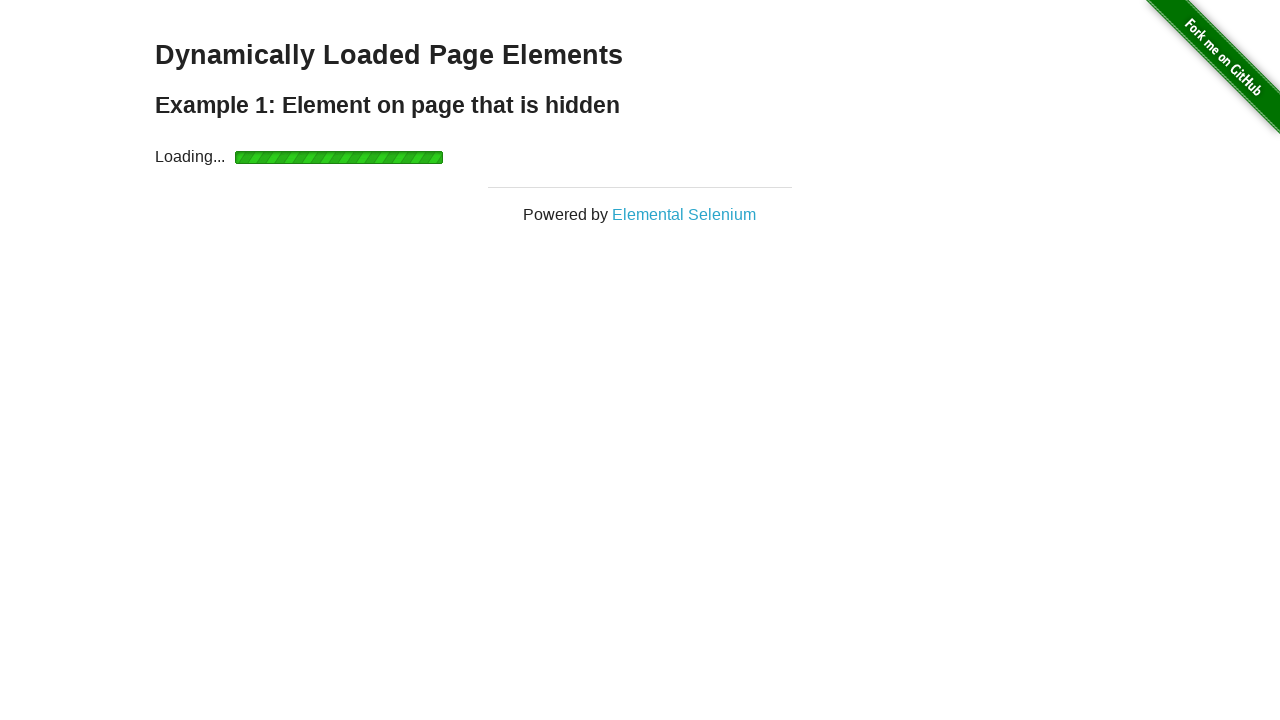

Waited for hidden text containing 'Hello' to become visible
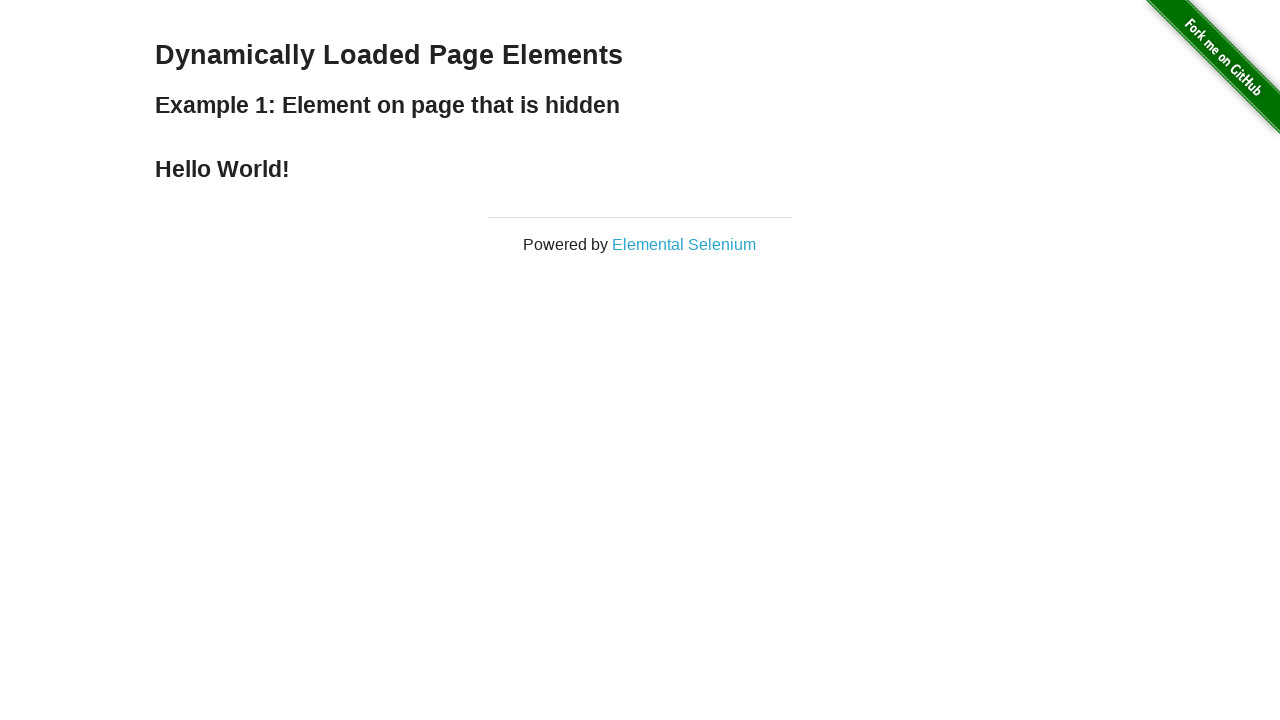

Located the text element containing 'Hello'
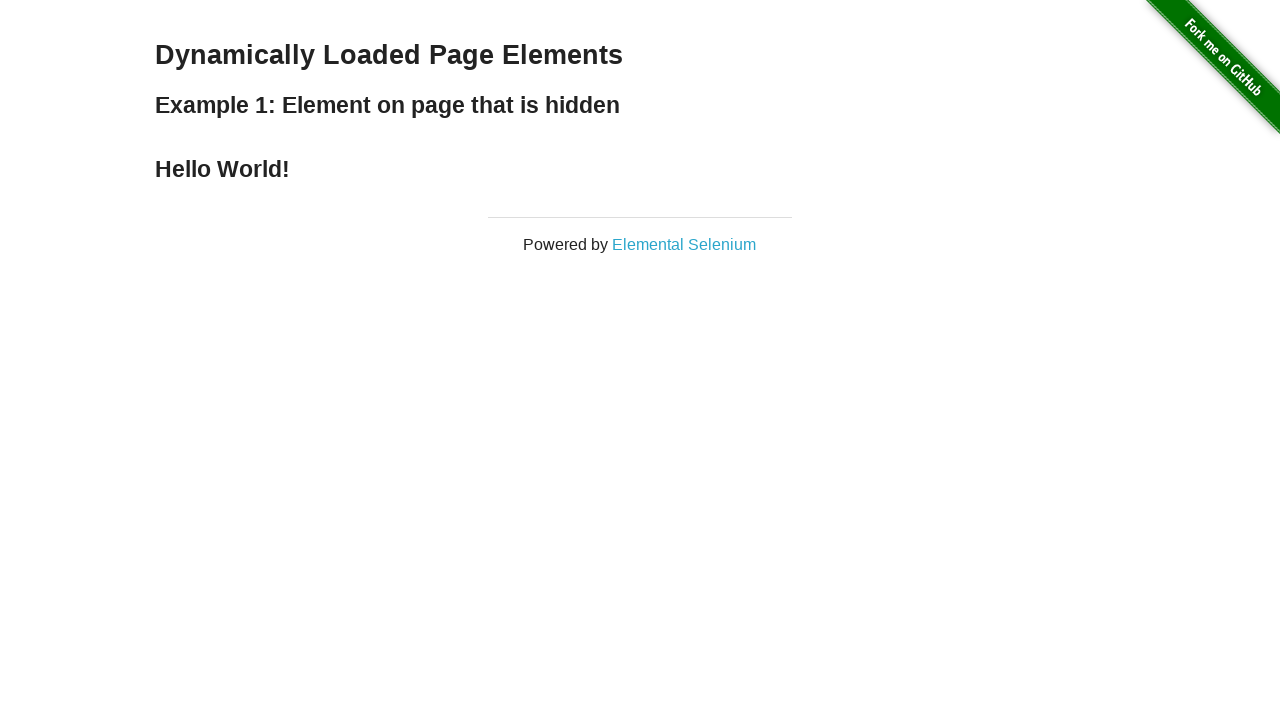

Retrieved text content: 'Hello World!'
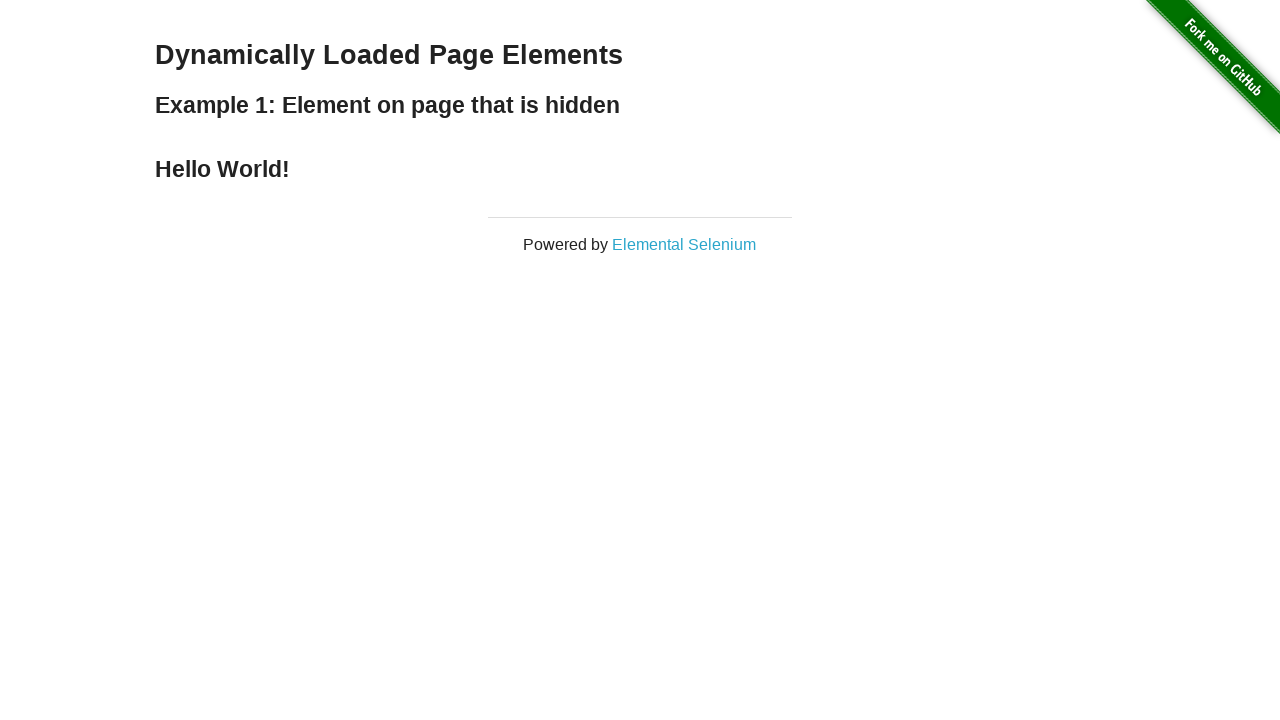

Printed text content to console
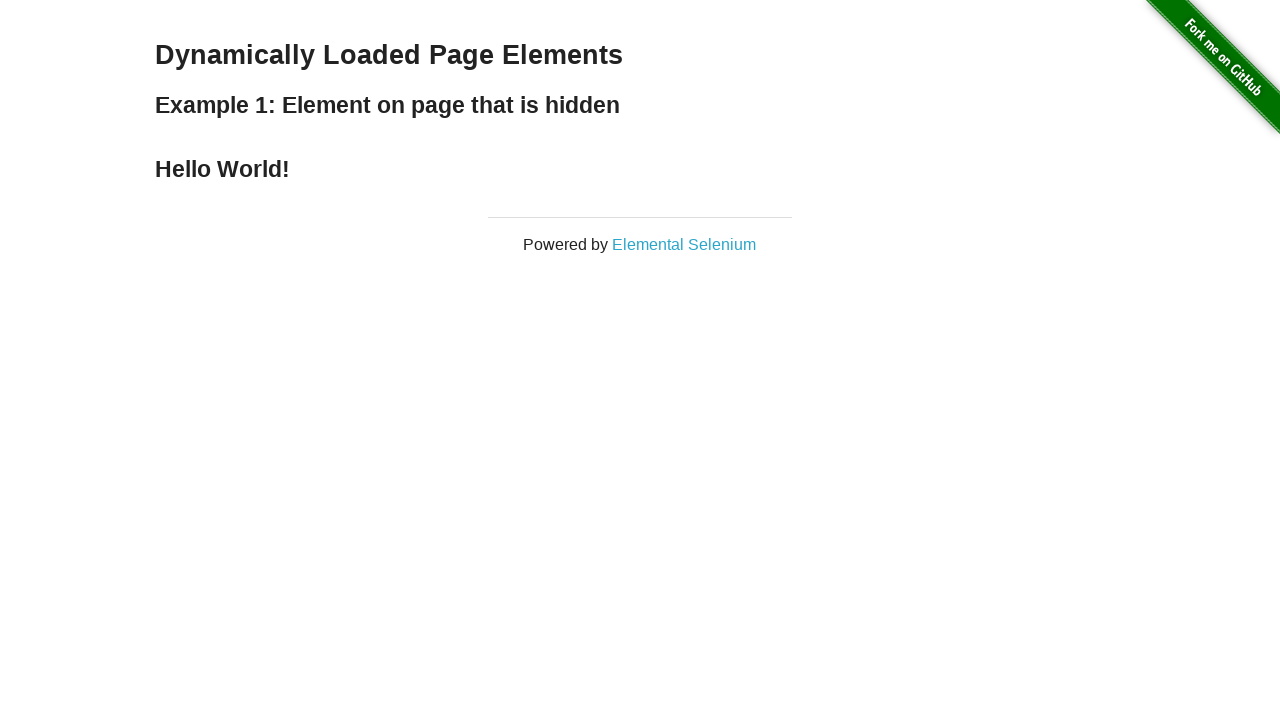

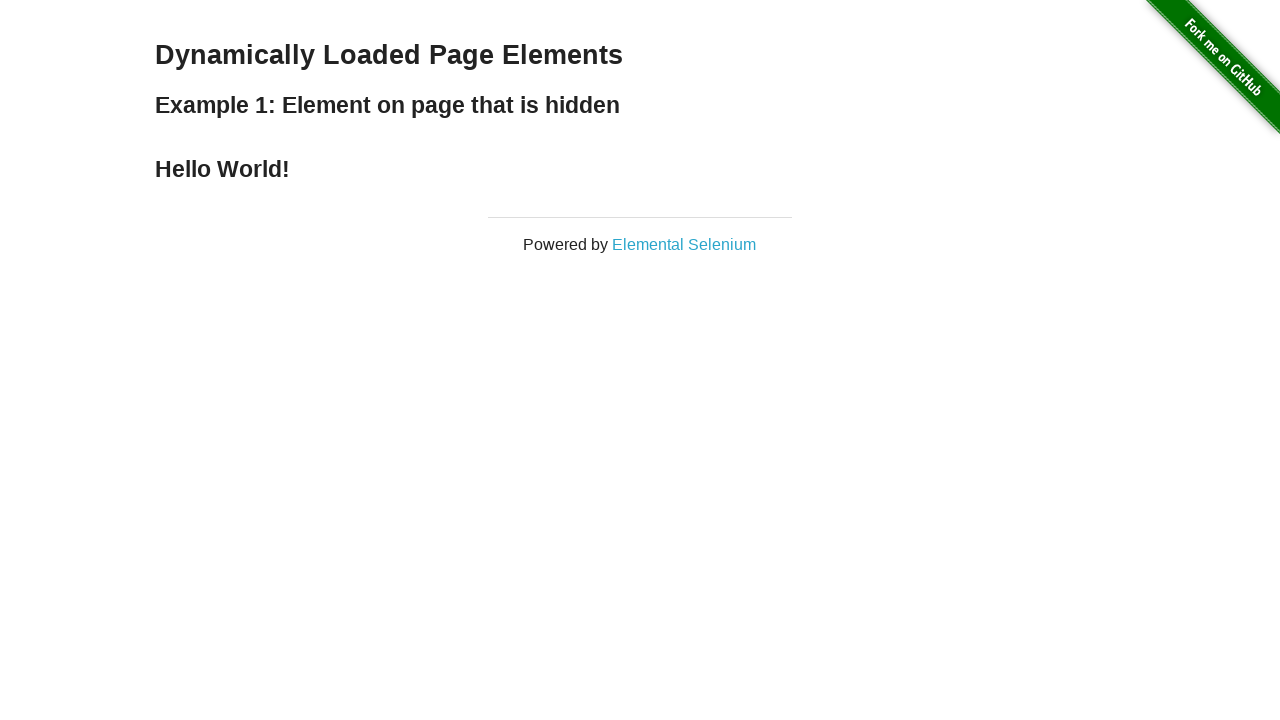